Tests handling of JavaScript alerts by triggering different types of alerts (simple alert, confirm dialog, and prompt) and interacting with them

Starting URL: https://the-internet.herokuapp.com/javascript_alerts

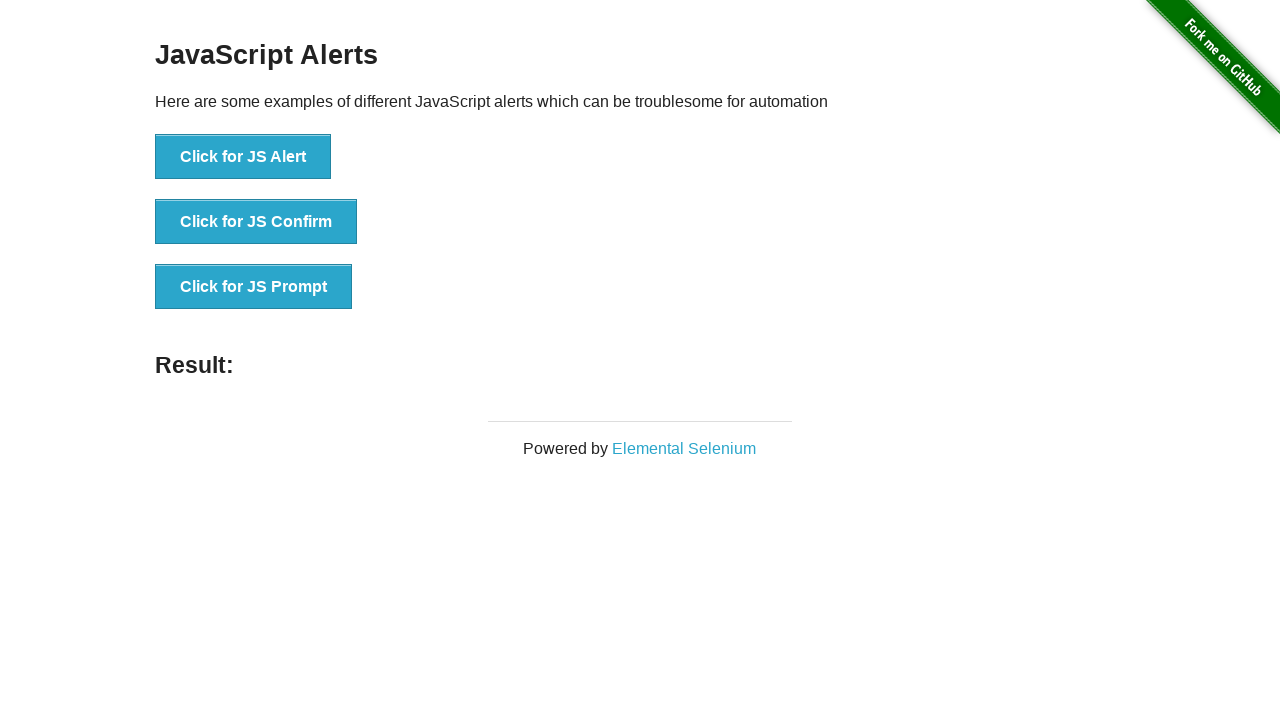

Clicked button to trigger simple JS alert at (243, 157) on xpath=//button[text()='Click for JS Alert']
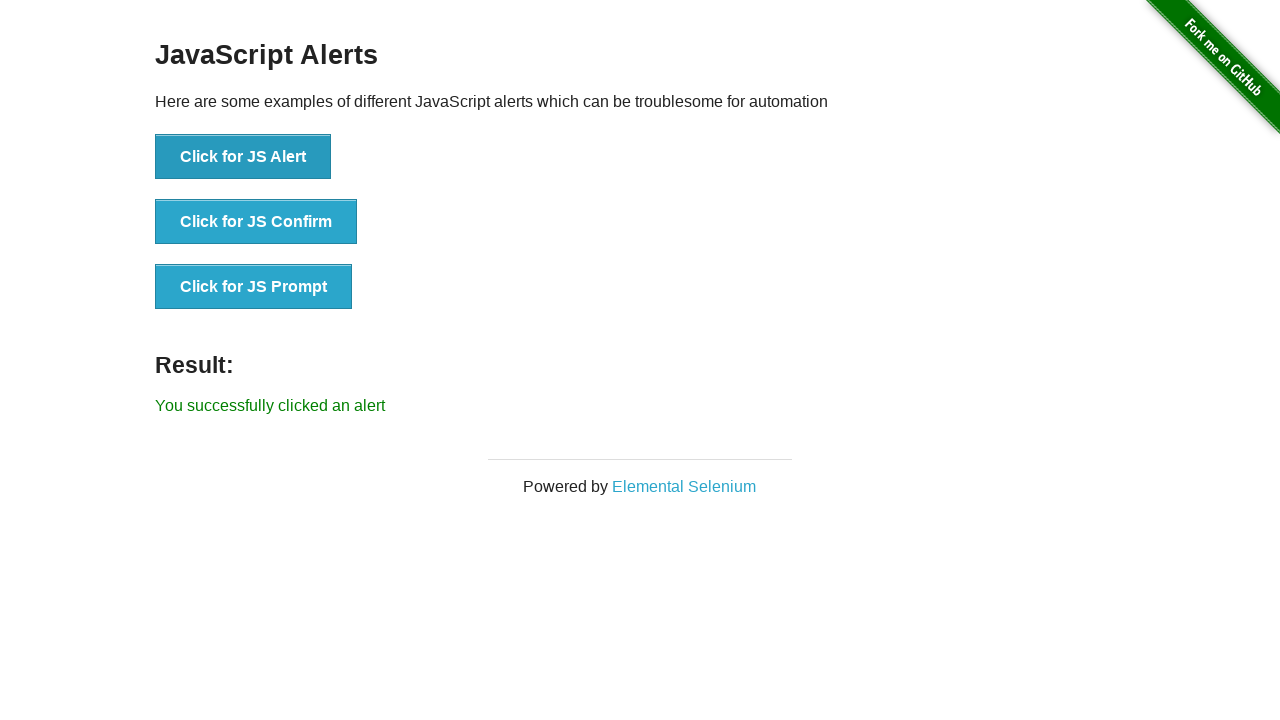

Set up dialog handler to accept alerts
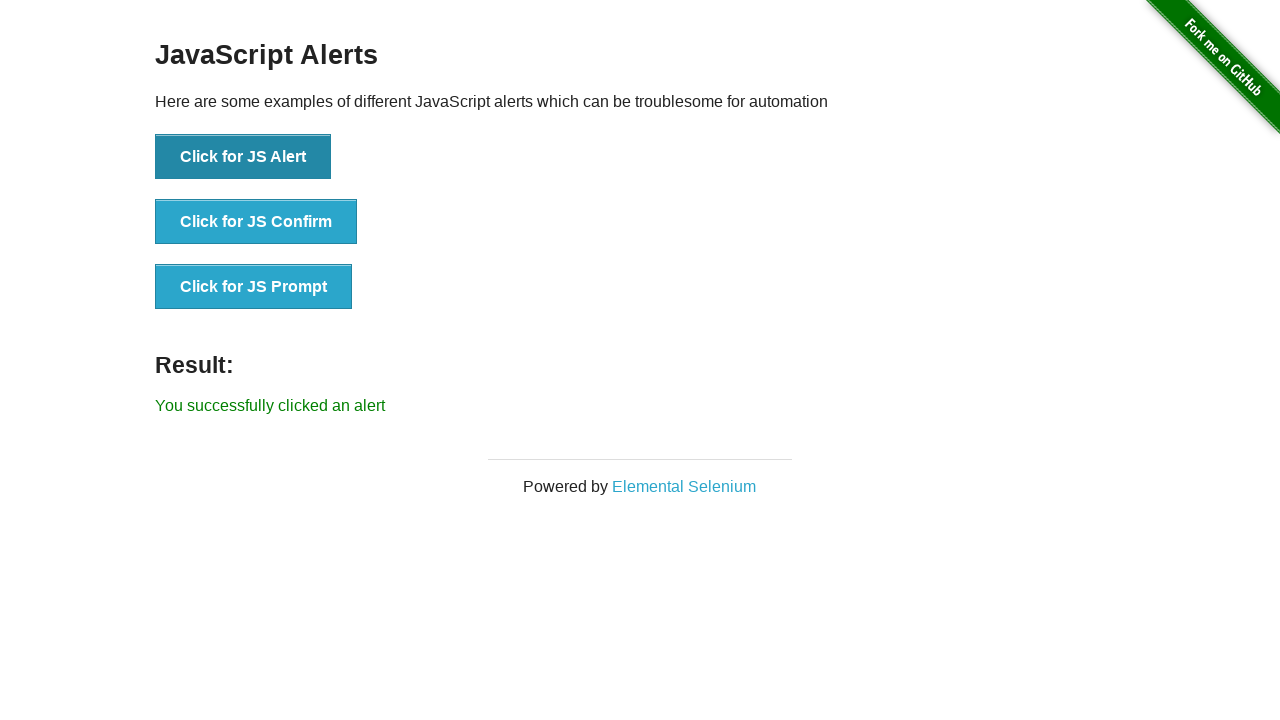

Result element appeared after accepting simple alert
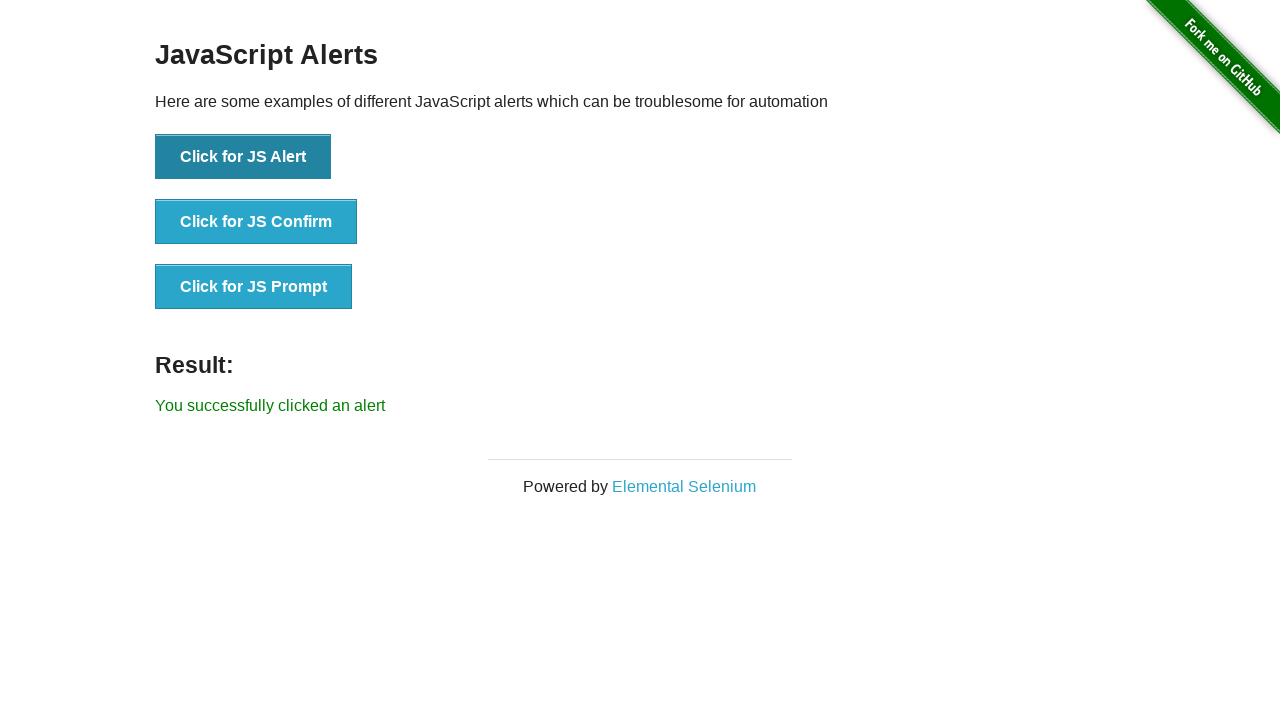

Clicked button to trigger JS confirm dialog at (256, 222) on xpath=//button[text()='Click for JS Confirm']
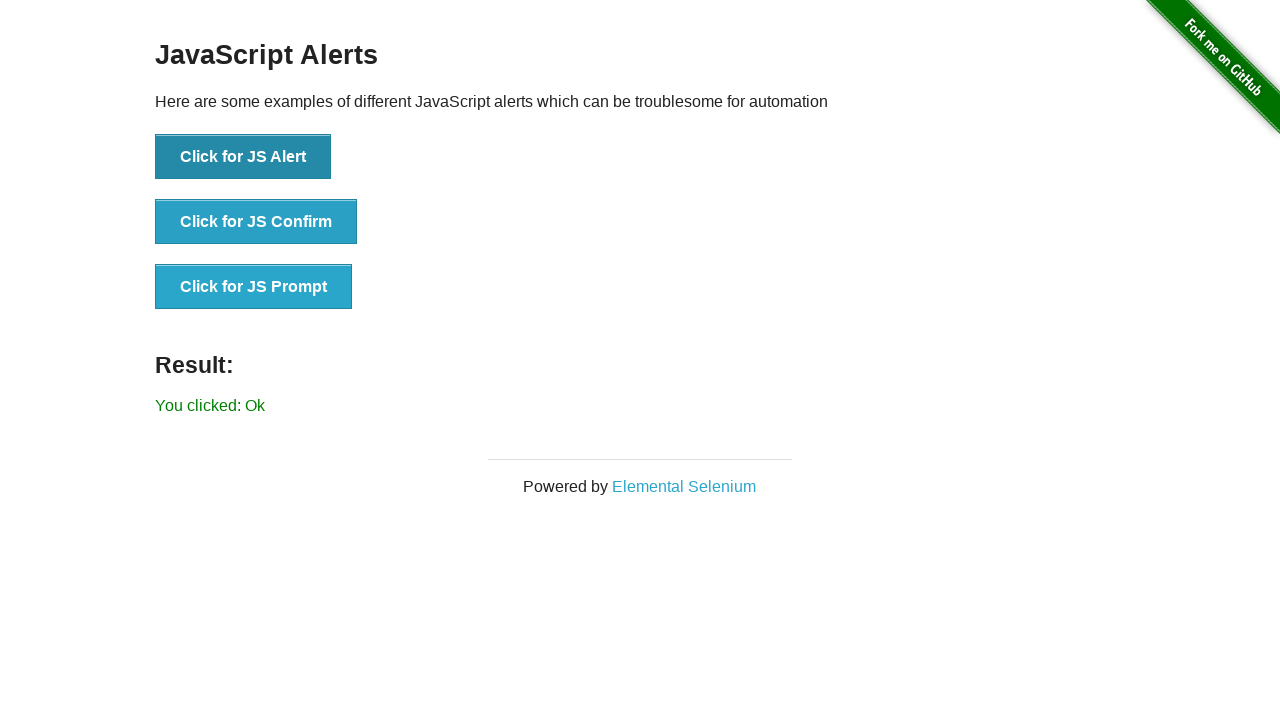

Set up dialog handler to dismiss confirm dialog
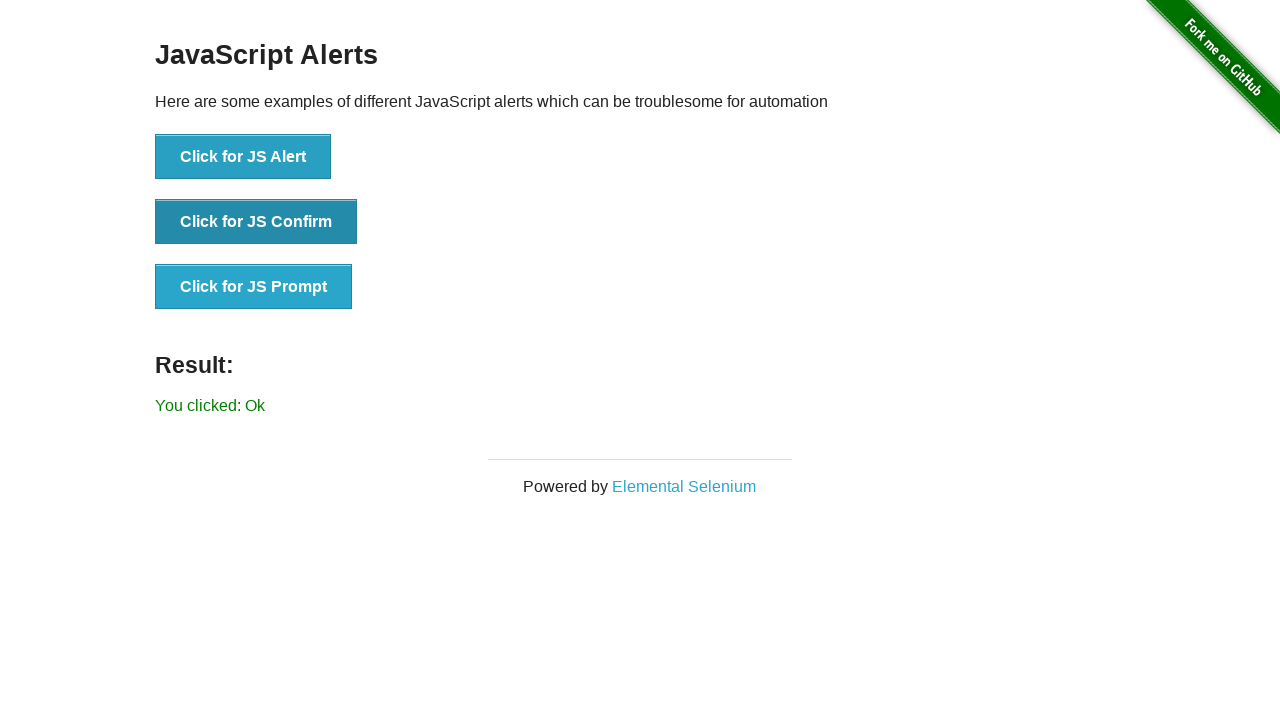

Result element appeared after dismissing confirm dialog
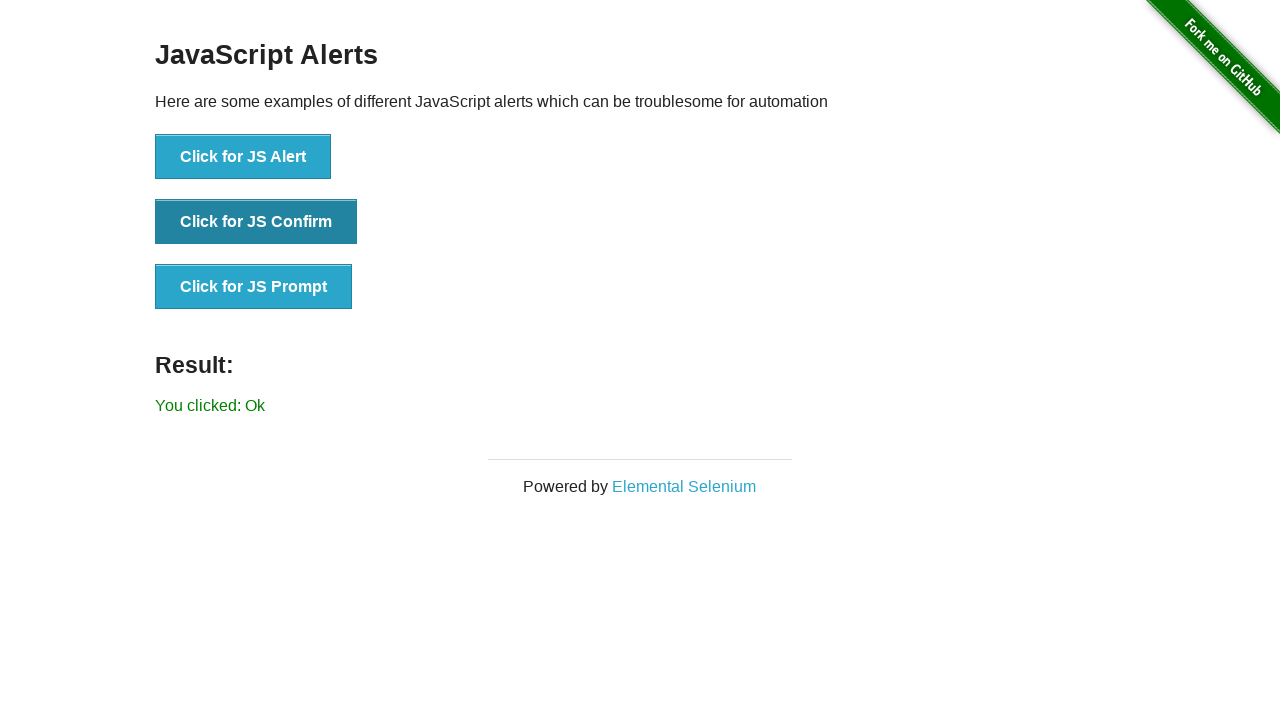

Clicked button to trigger JS prompt dialog at (254, 287) on xpath=//button[text()='Click for JS Prompt']
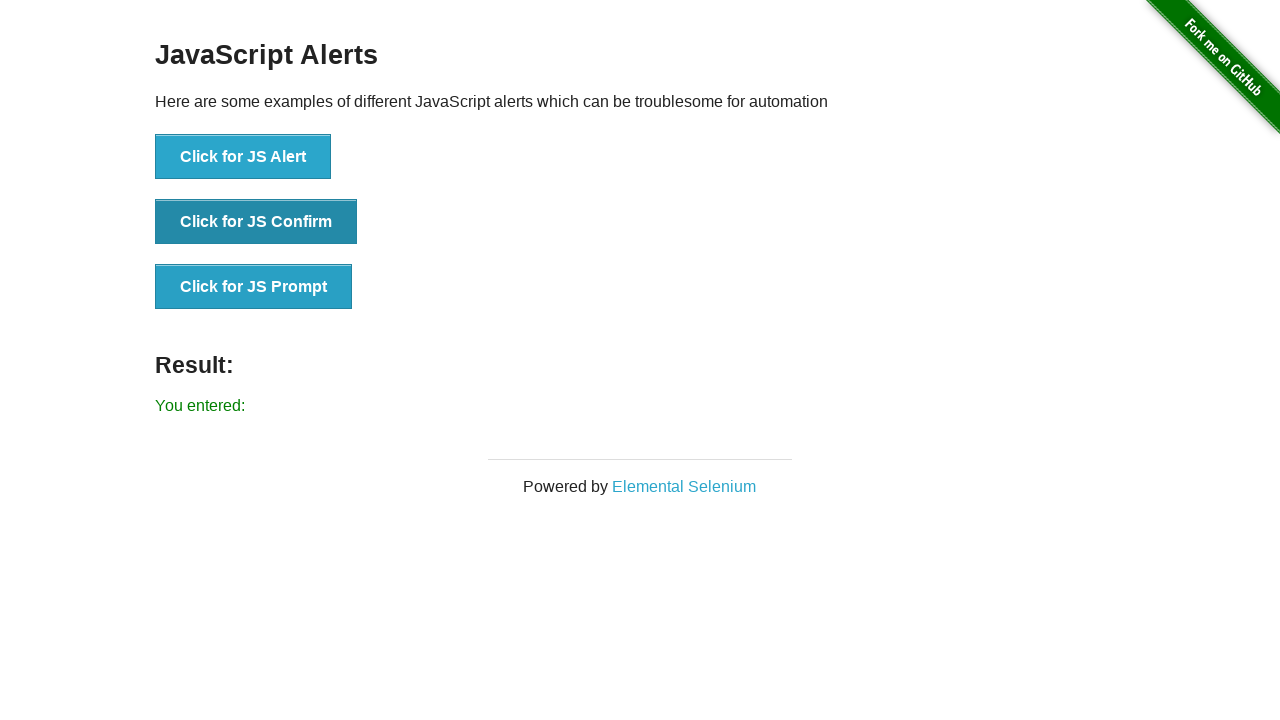

Set up dialog handler to accept prompt with text 'Welcome to alert box'
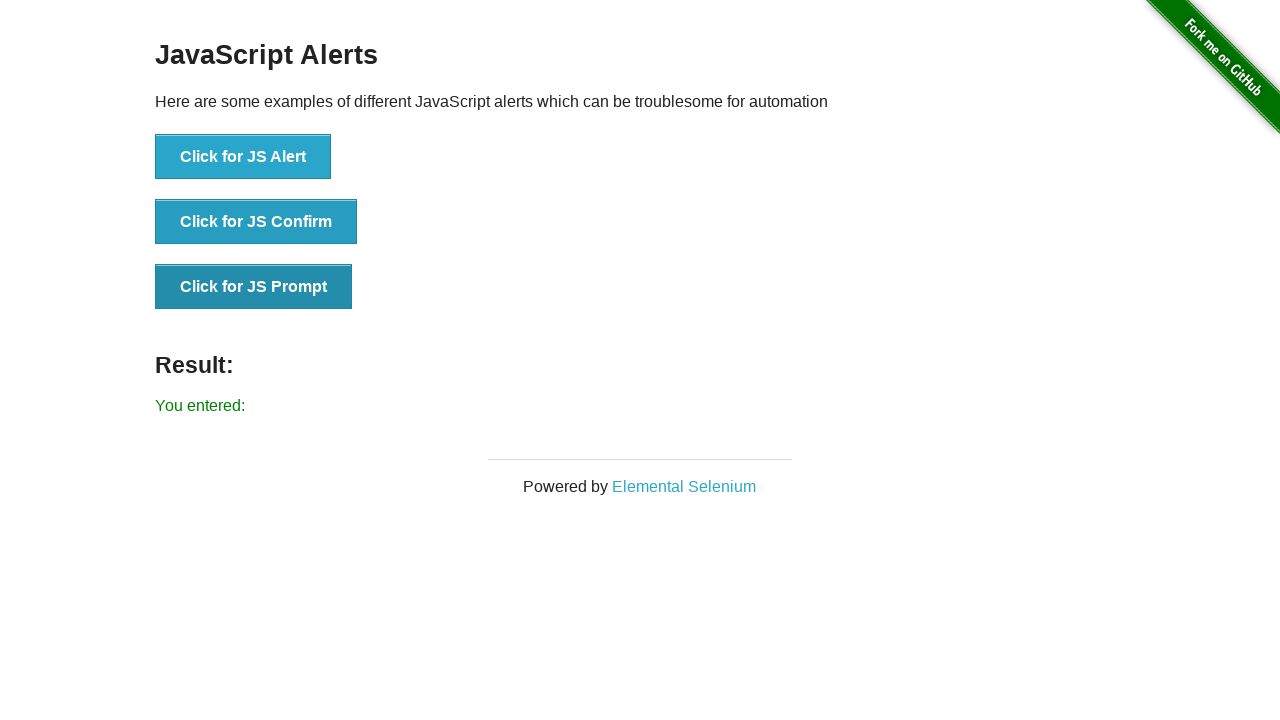

Result element appeared after accepting prompt with text input
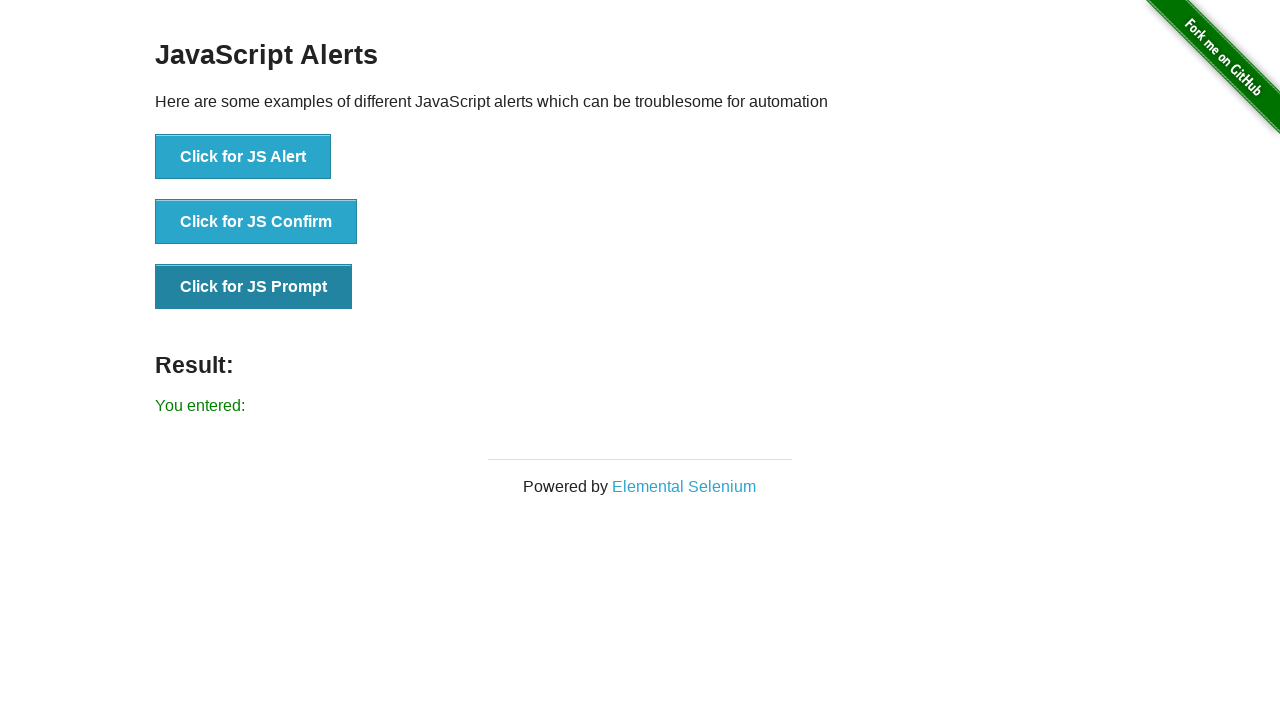

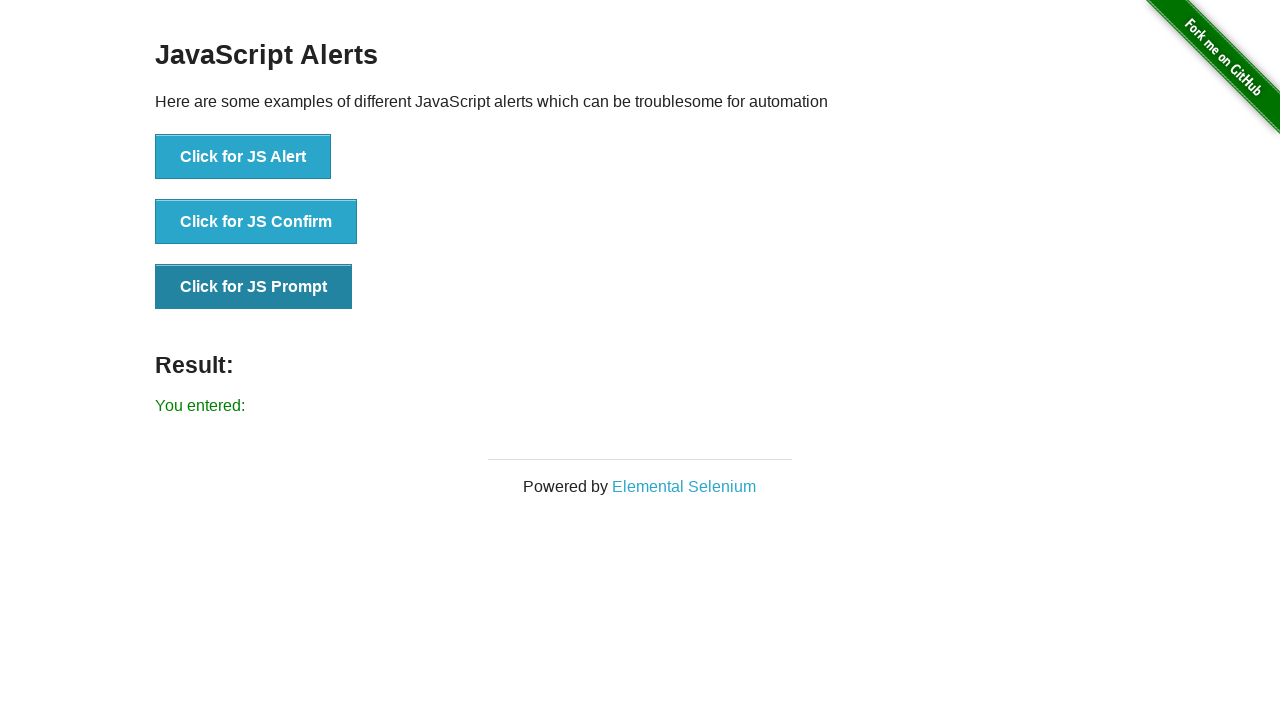